Tests multiple URL opener tool by entering two URLs in a text area and clicking submit to open them

Starting URL: https://www.openmultipleurl.com/

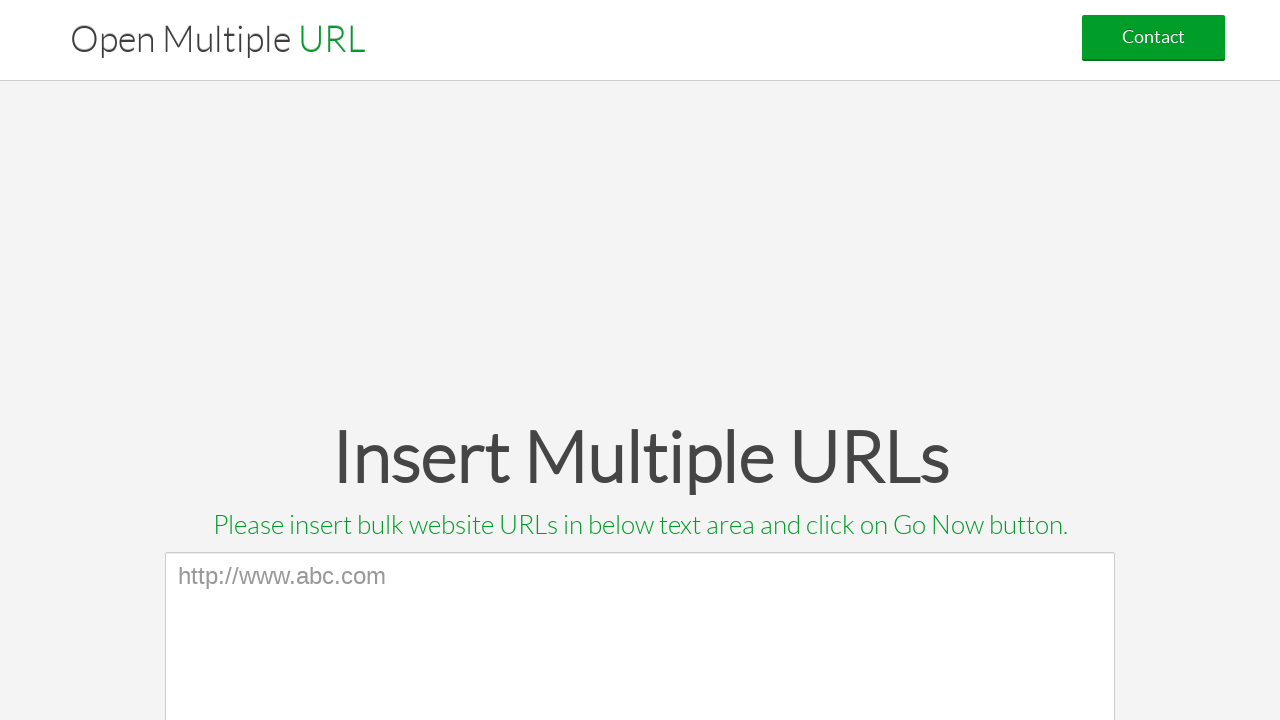

Filled text area with first URL: https://www.google.com/ on #list_urls
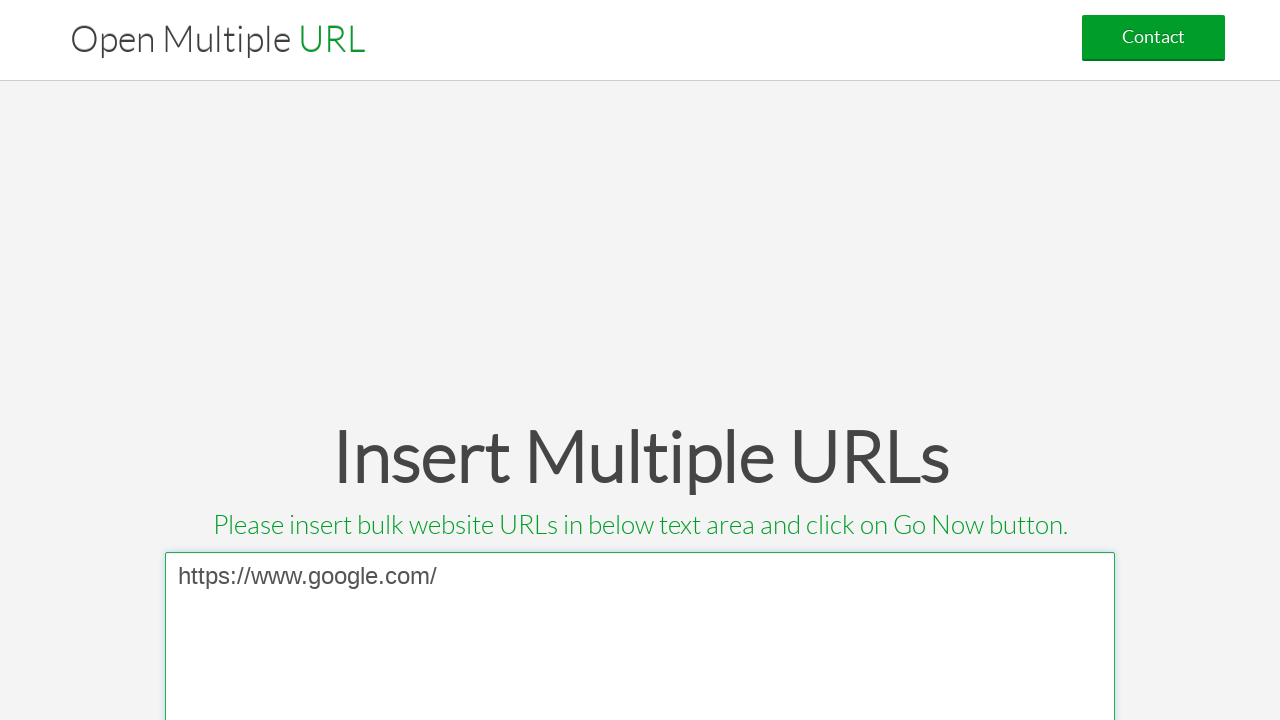

Pressed Enter to add first URL on #list_urls
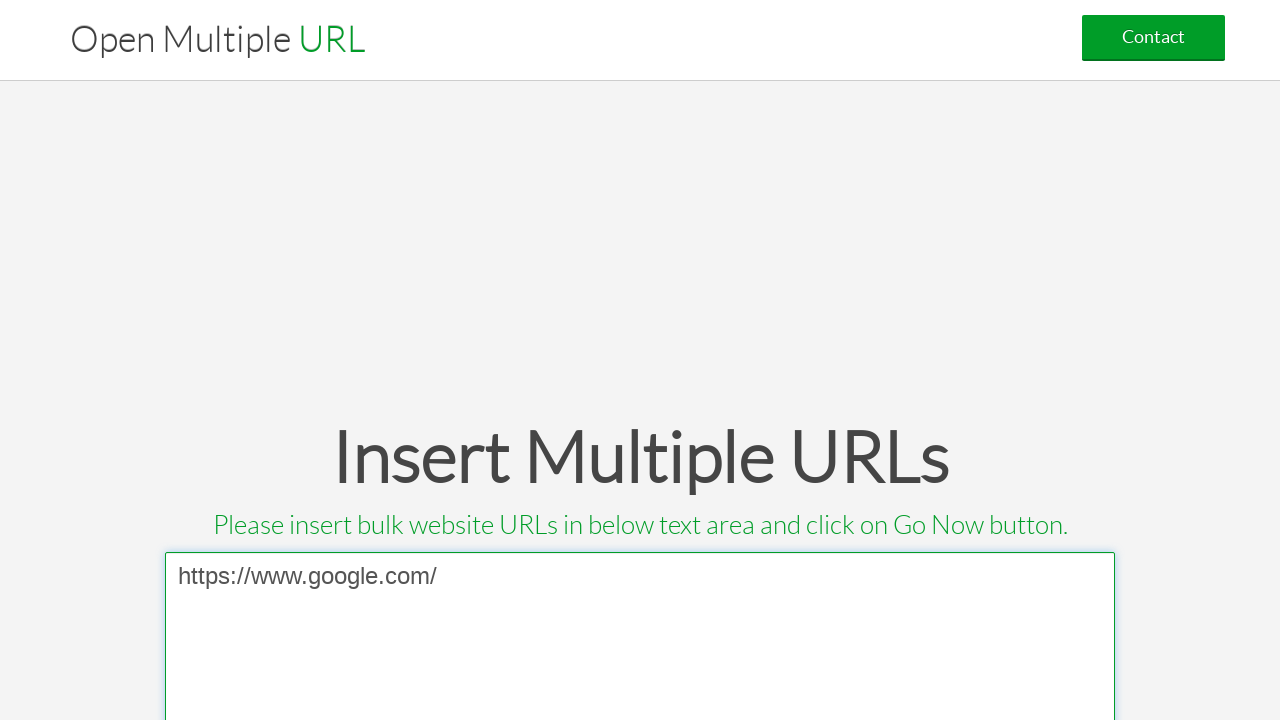

Typed second URL: https://www.bing.com/ on #list_urls
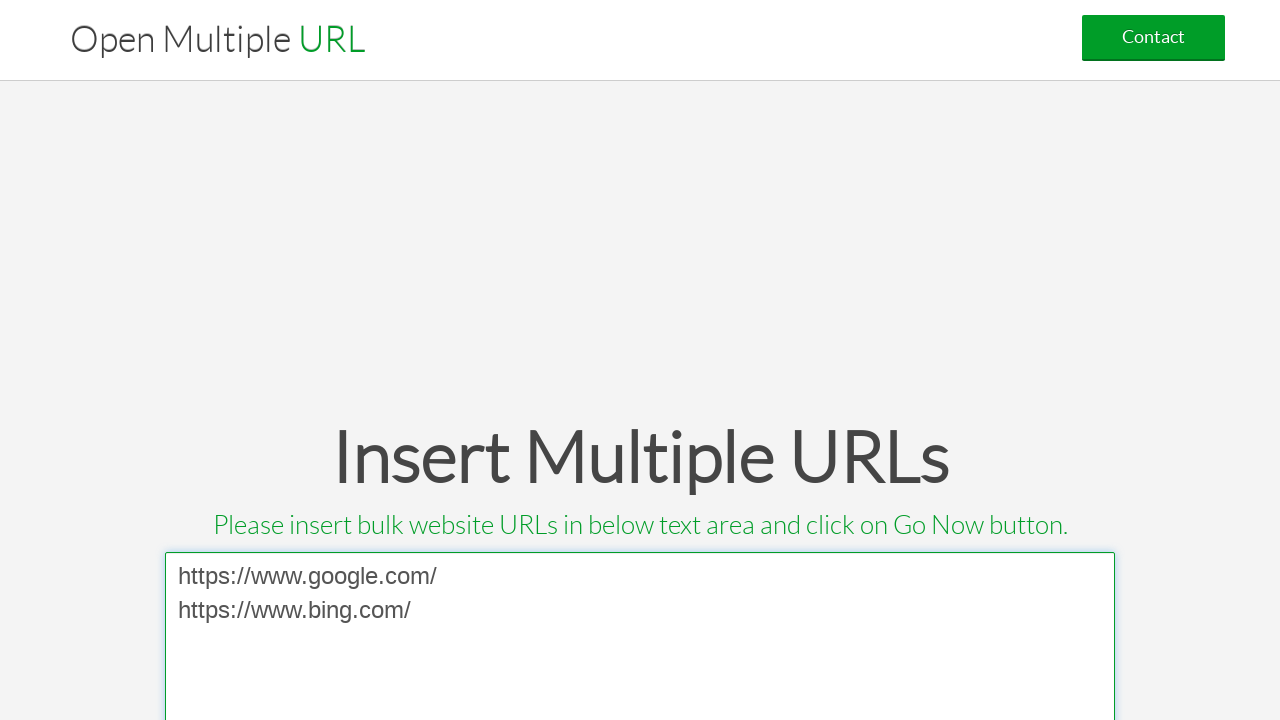

Pressed Enter to add second URL on #list_urls
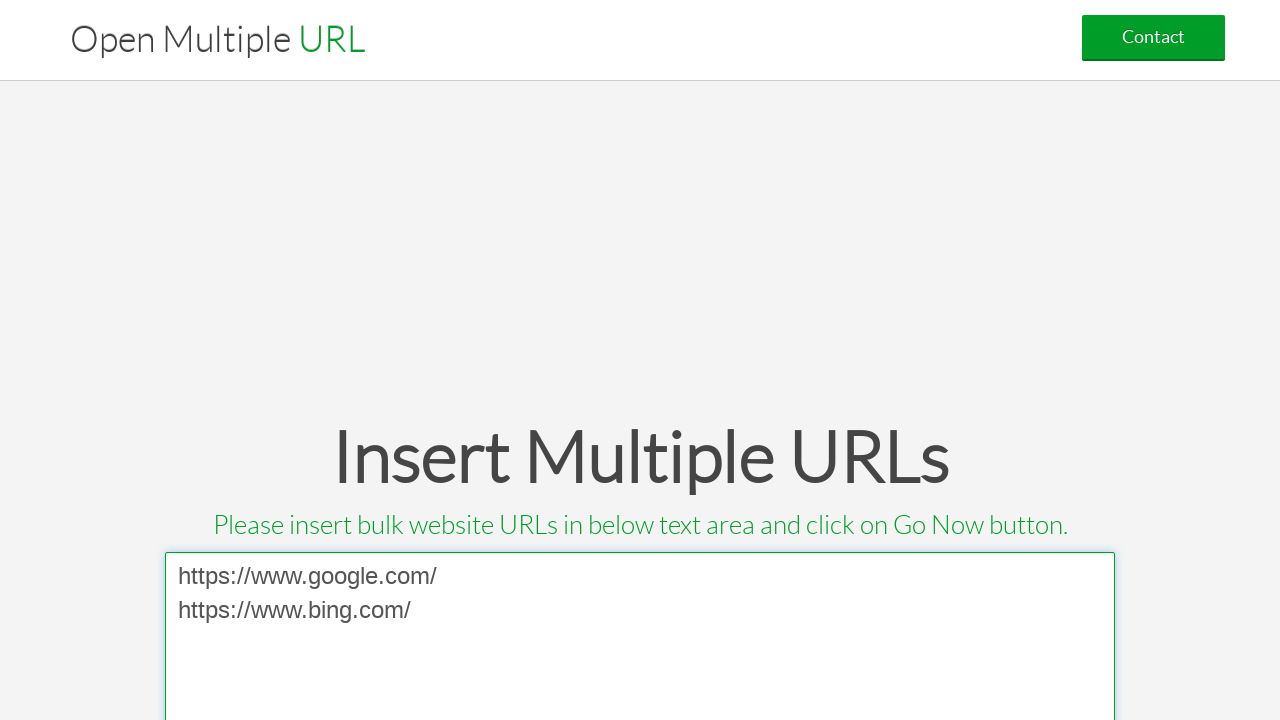

Clicked 'Go Now' button to open both URLs at (640, 360) on input[value='Go Now']
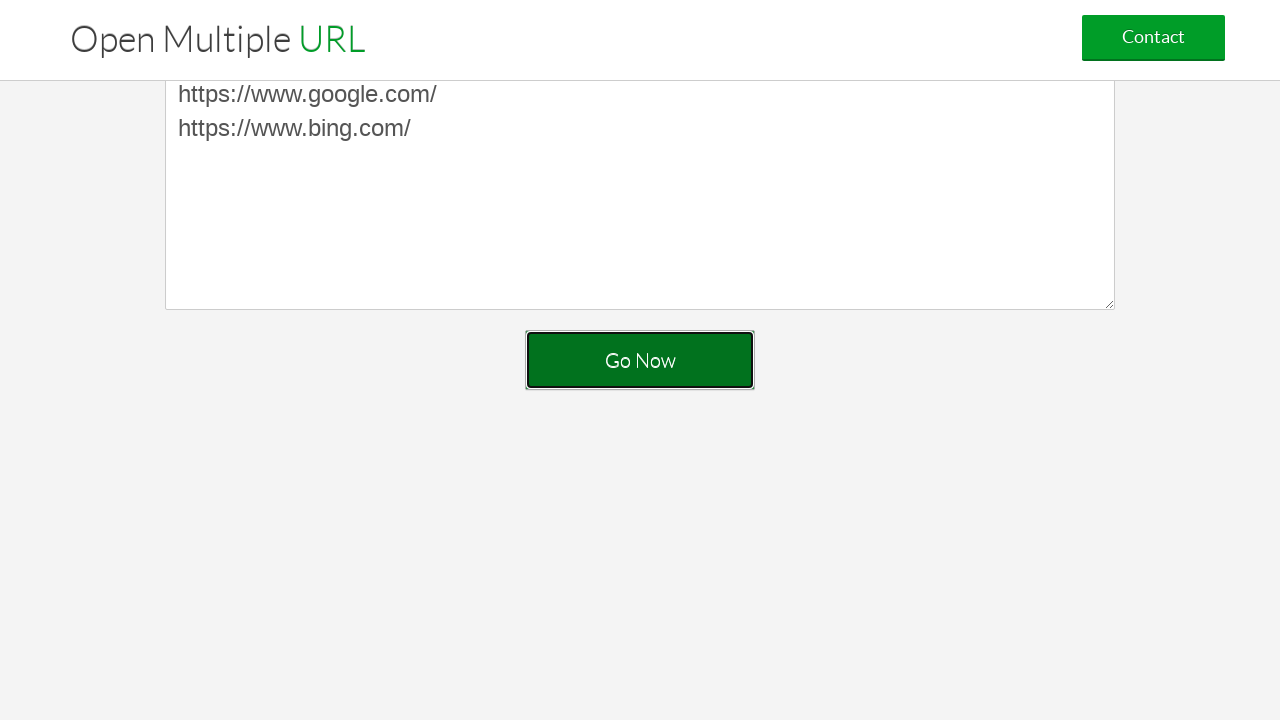

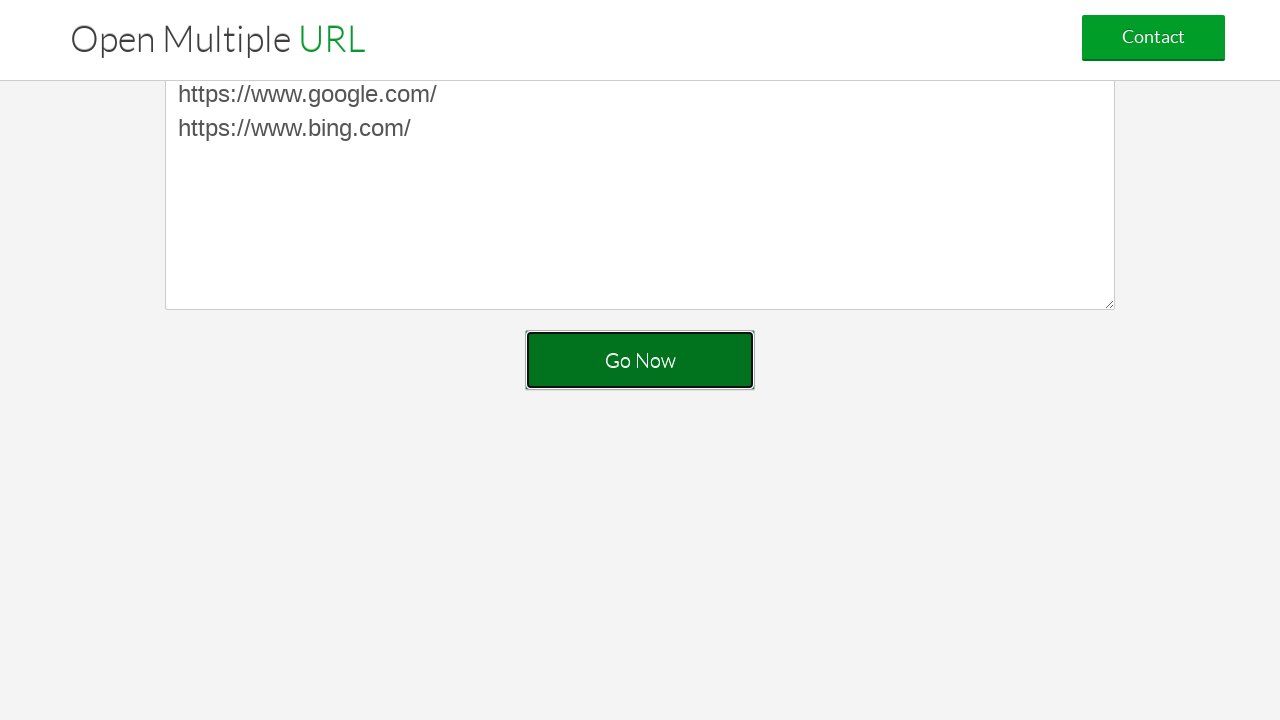